Tests the trip type radio button functionality on KSRTC bus booking website by clicking Round Trip, then One Way, and iterating through all available trip mode options to verify they are clickable and displayed.

Starting URL: https://ksrtc.in/

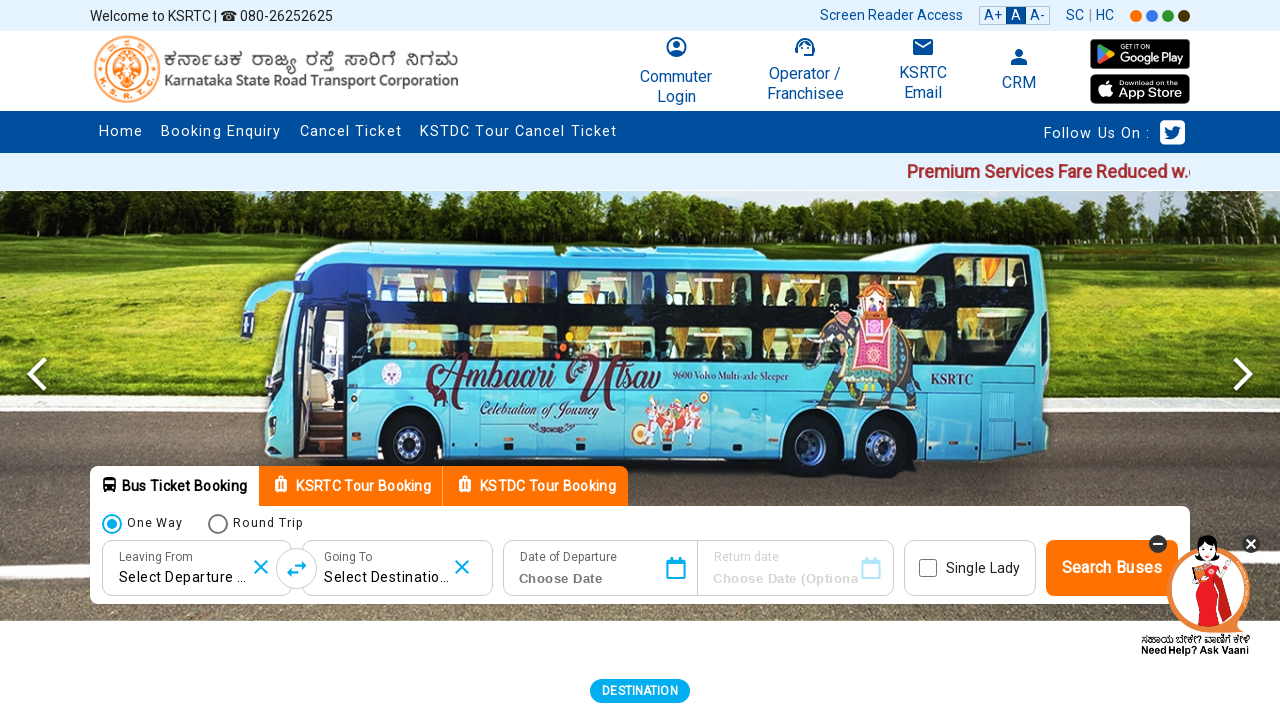

Clicked on Round Trip radio button at (218, 524) on label[for='radio_roundtrip']
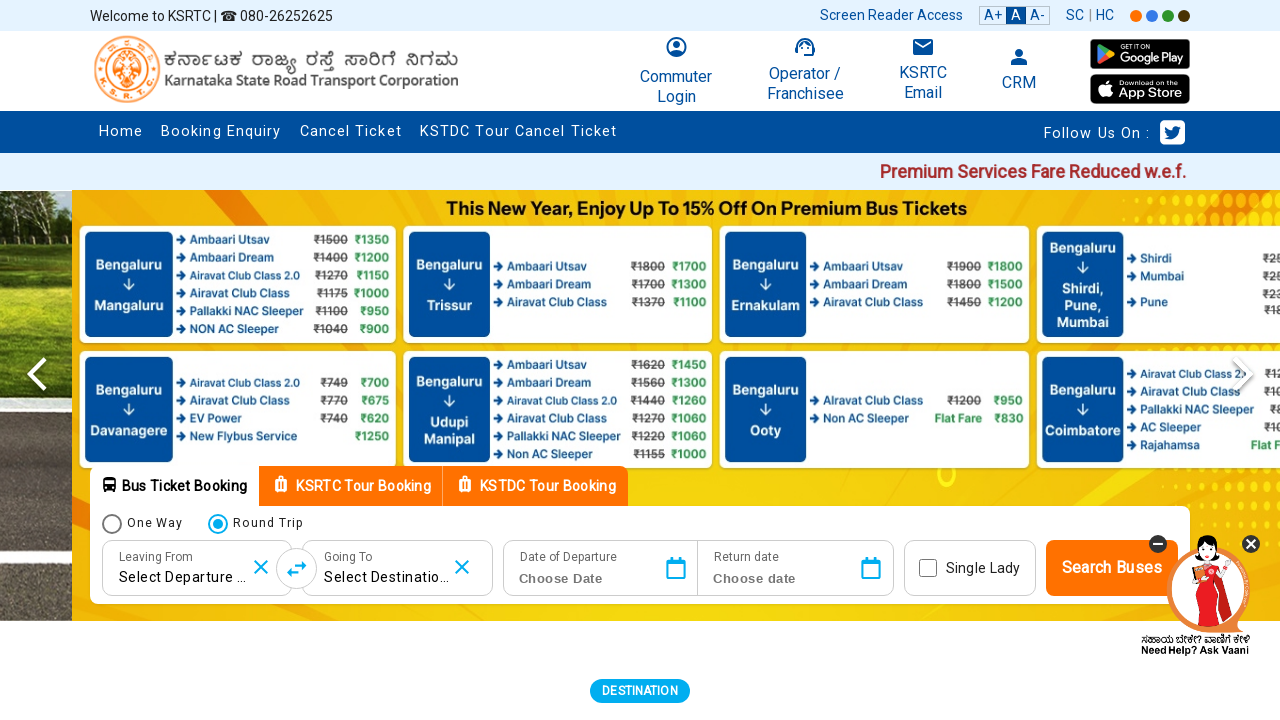

Clicked on One Way radio button at (155, 523) on label span:has-text('One Way')
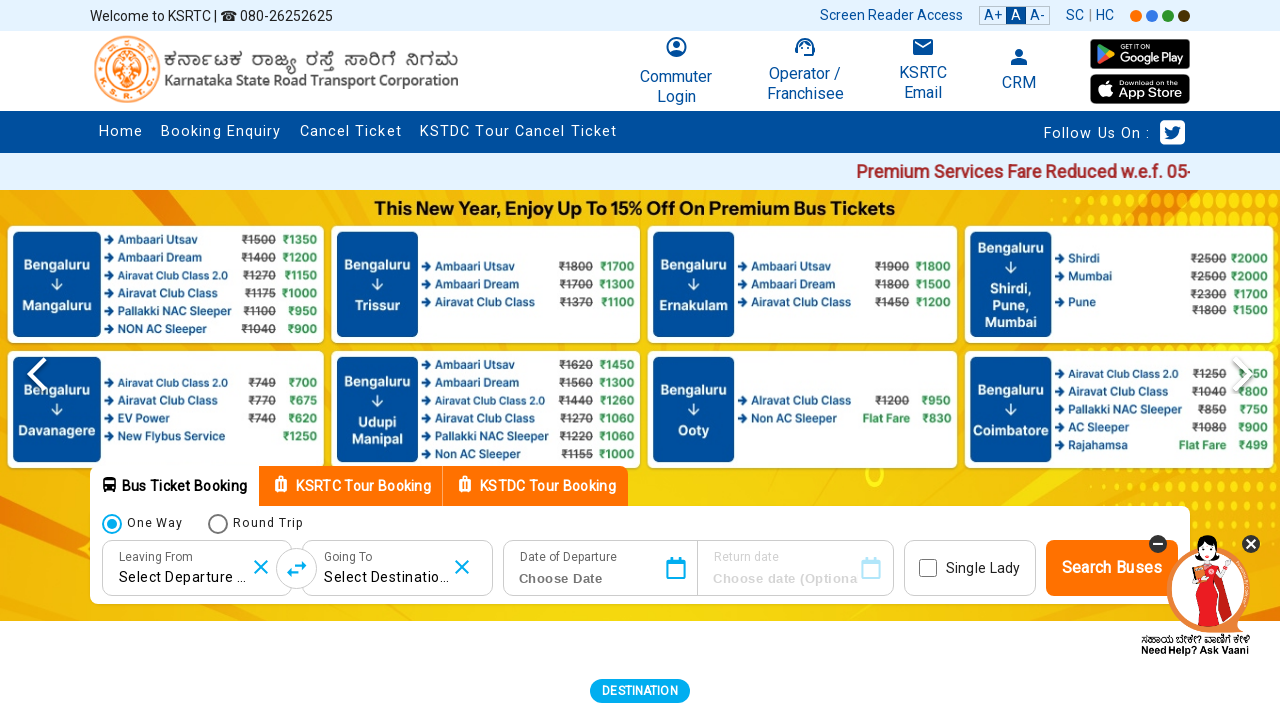

Retrieved all radio button options from mode wrap section
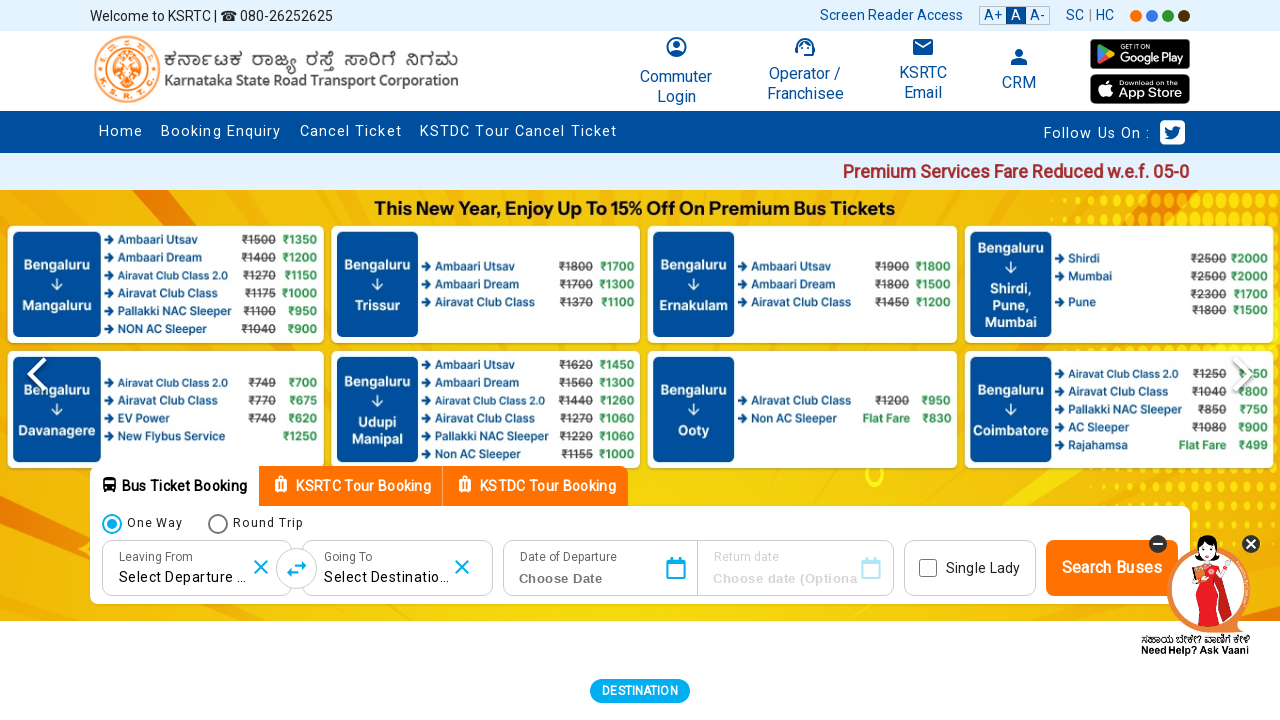

Clicked on a trip mode radio button option at (155, 523) on div.mode--wrap label span >> nth=0
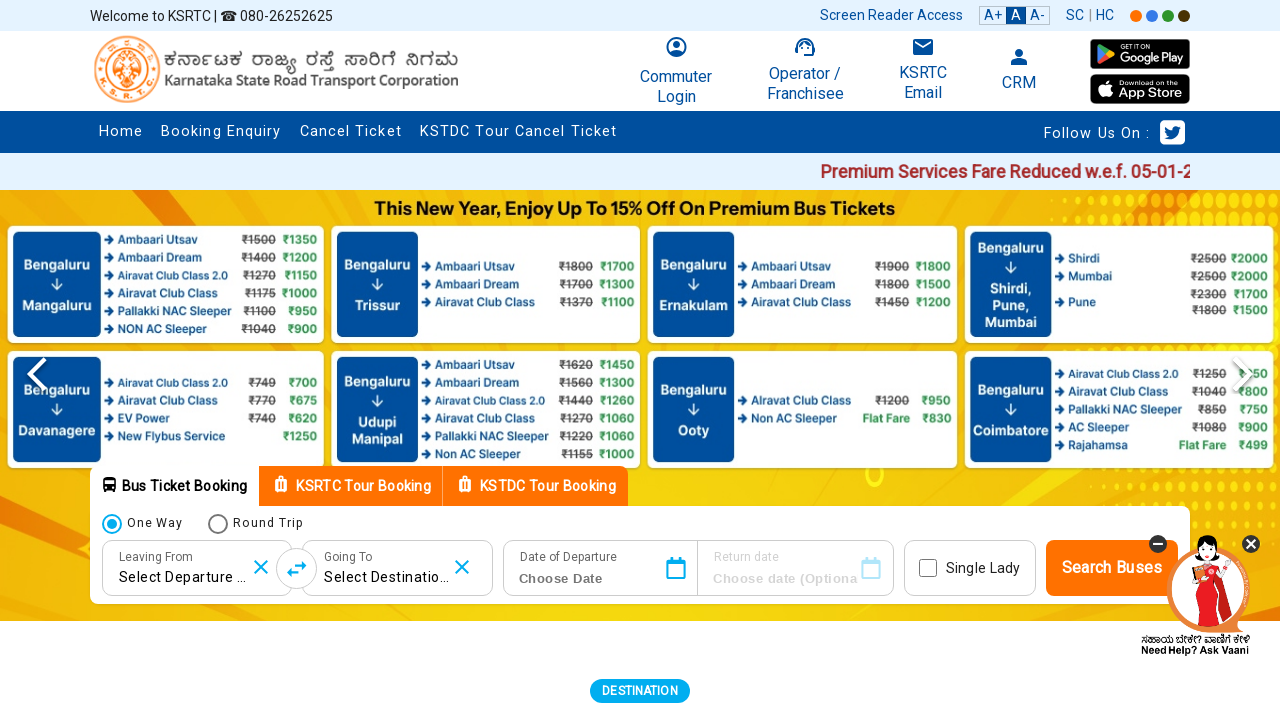

Waited 500ms for UI to update
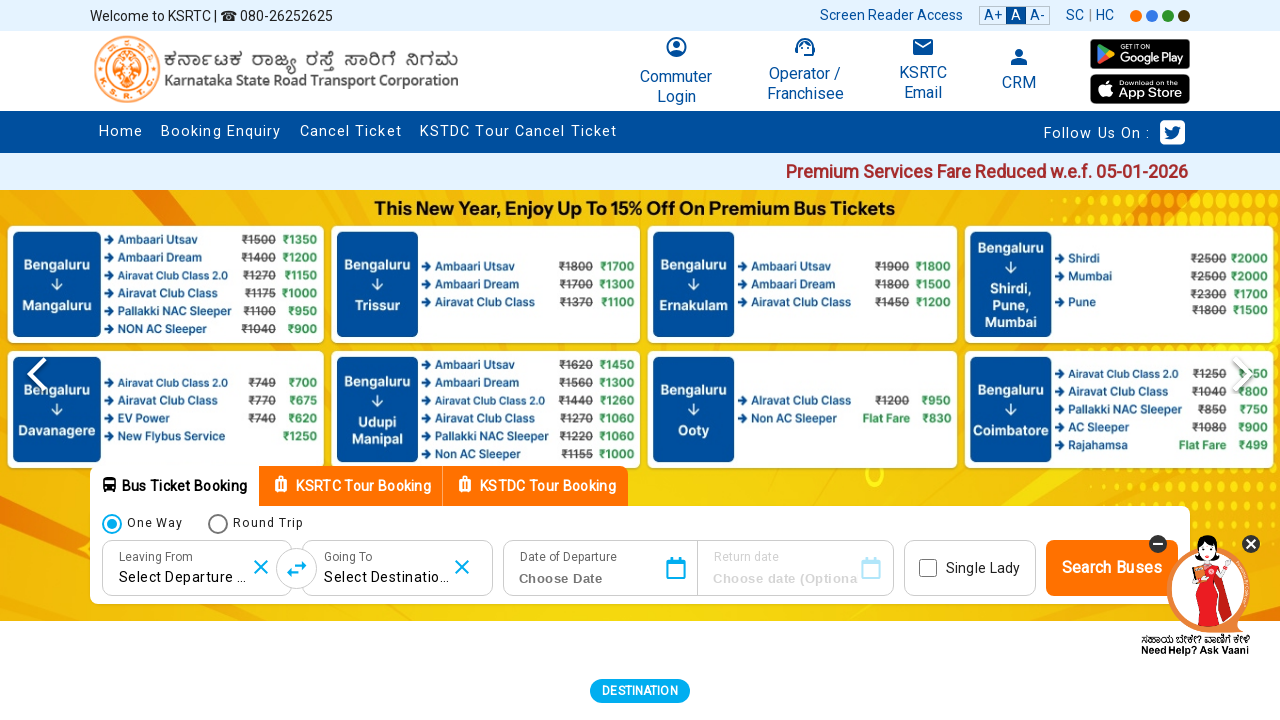

Clicked on a trip mode radio button option at (269, 523) on div.mode--wrap label span >> nth=1
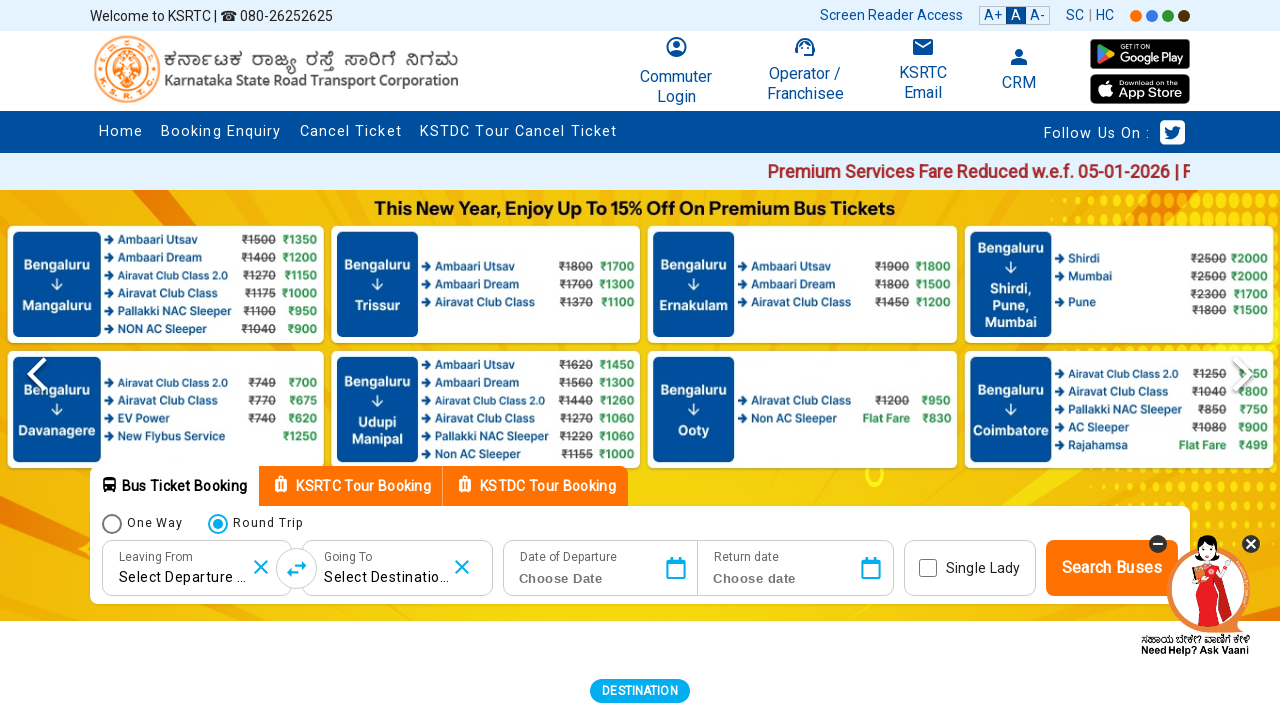

Waited 500ms for UI to update
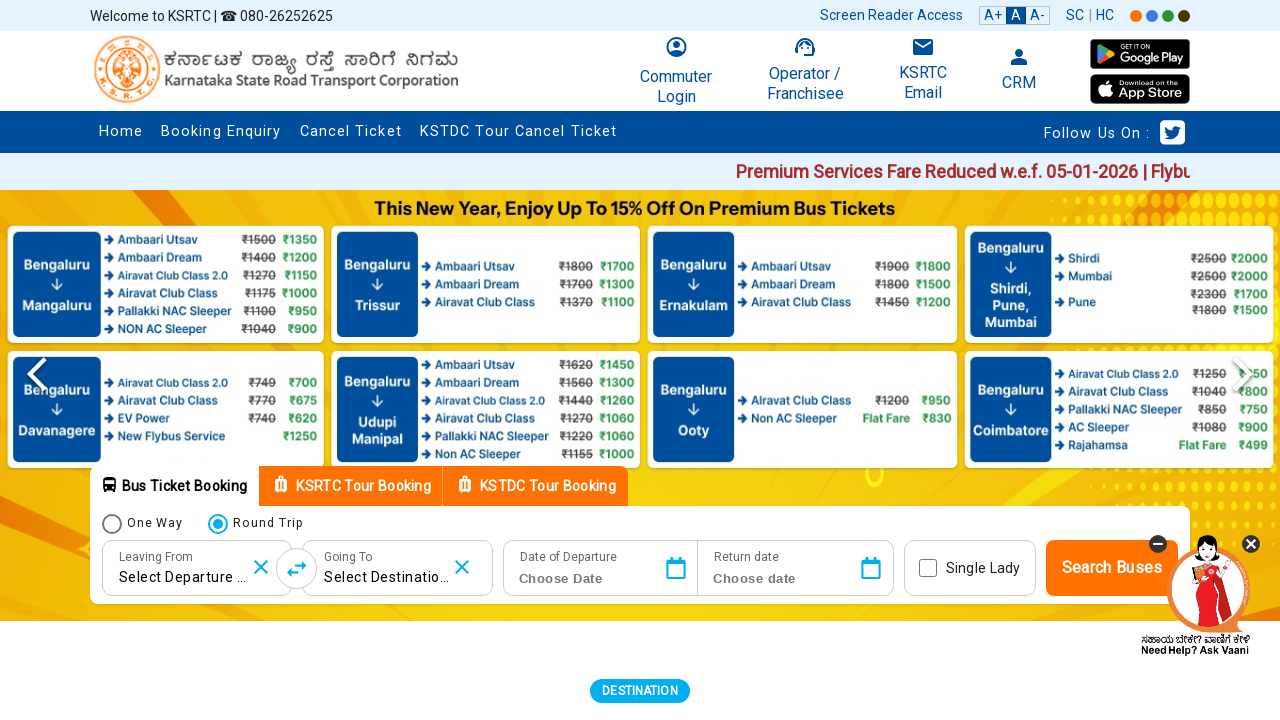

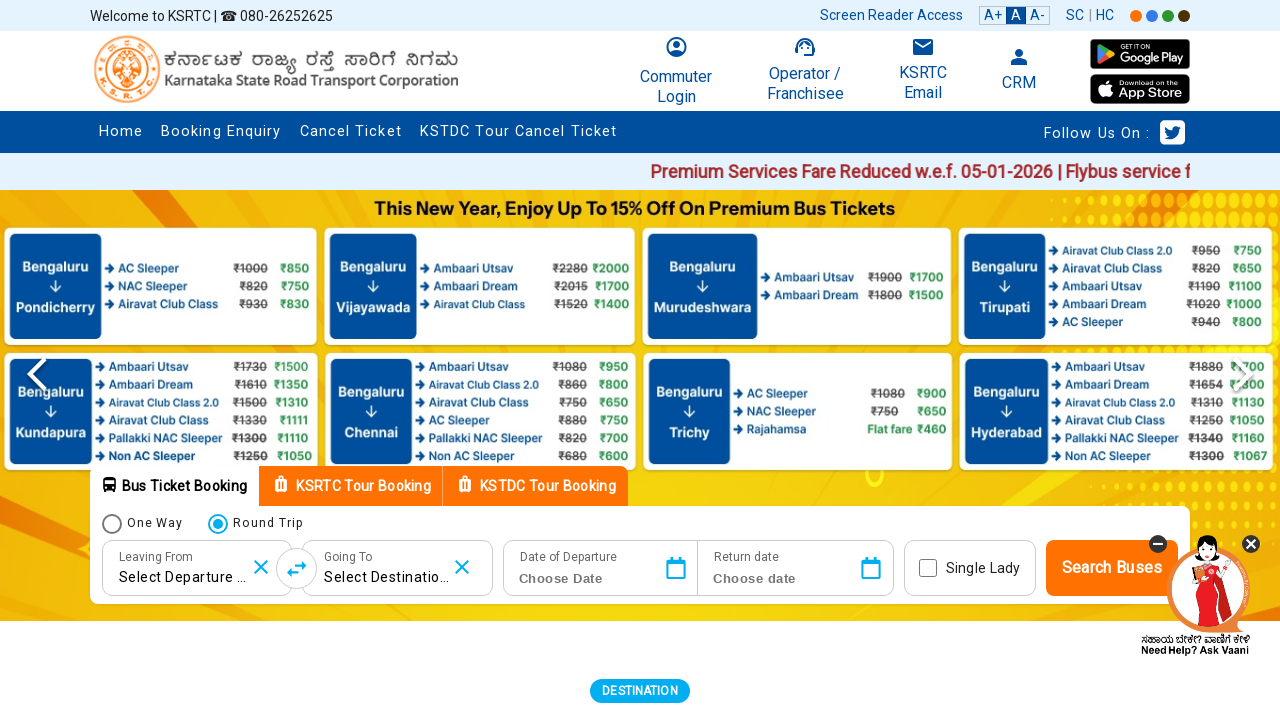